Validates that the titles for different shoe types (formal shoes, sports shoes, and sneakers) are displayed correctly on the products page

Starting URL: https://anupdamoda.github.io/AceOnlineShoePortal/index.html

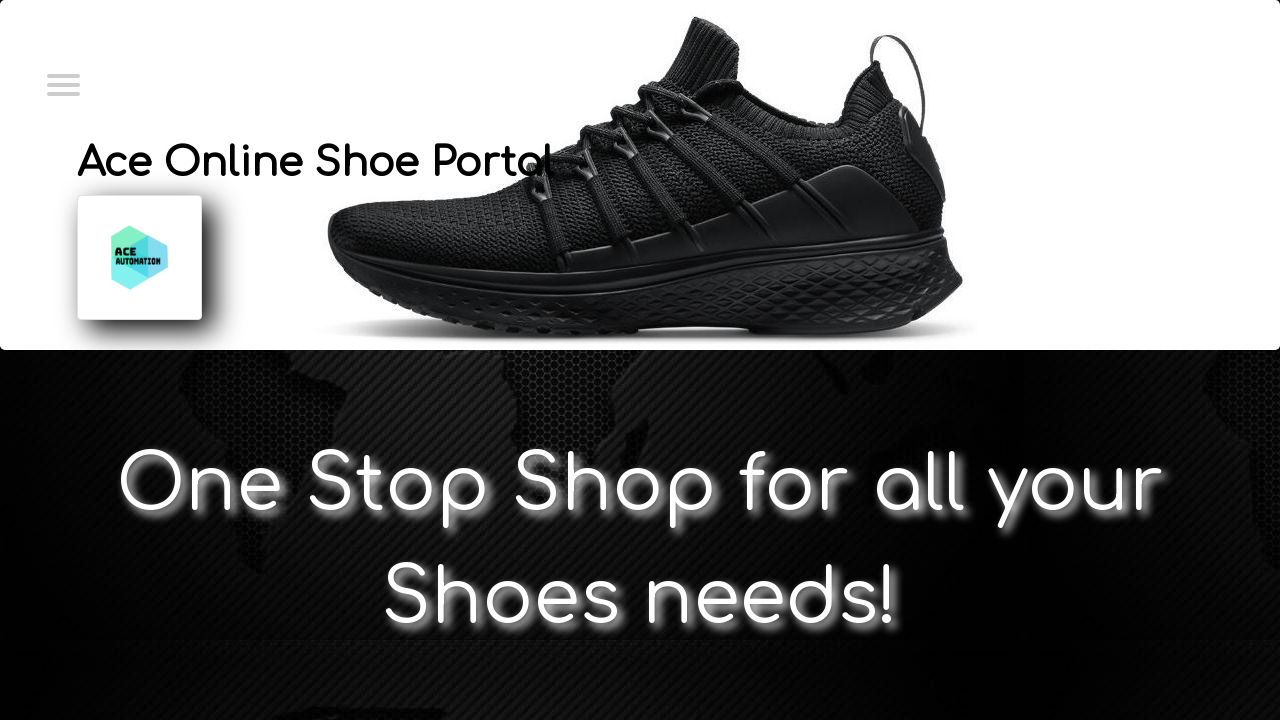

Clicked hamburger menu to reveal navigation at (62, 83) on #menuToggle > input[type='checkbox']
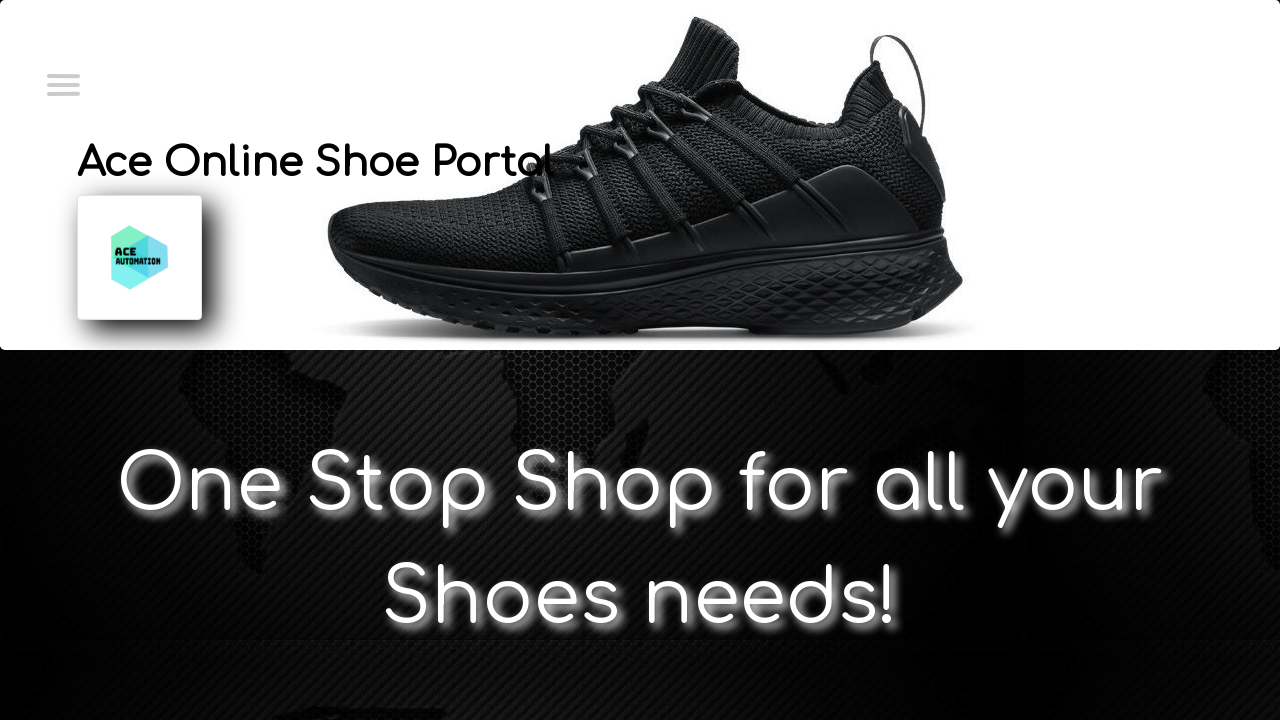

Clicked on Online Products link at (147, 140) on a[href='OnlineProducts.html']
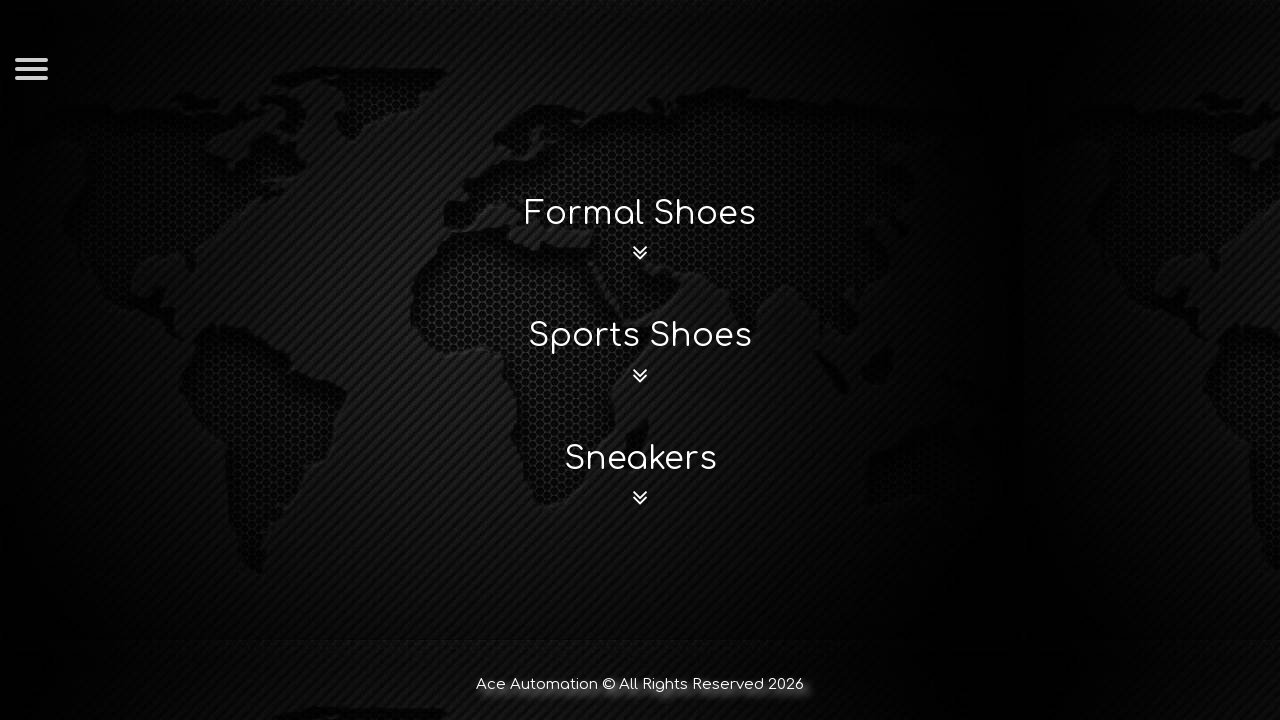

Products page loaded and Formal Shoes section element found
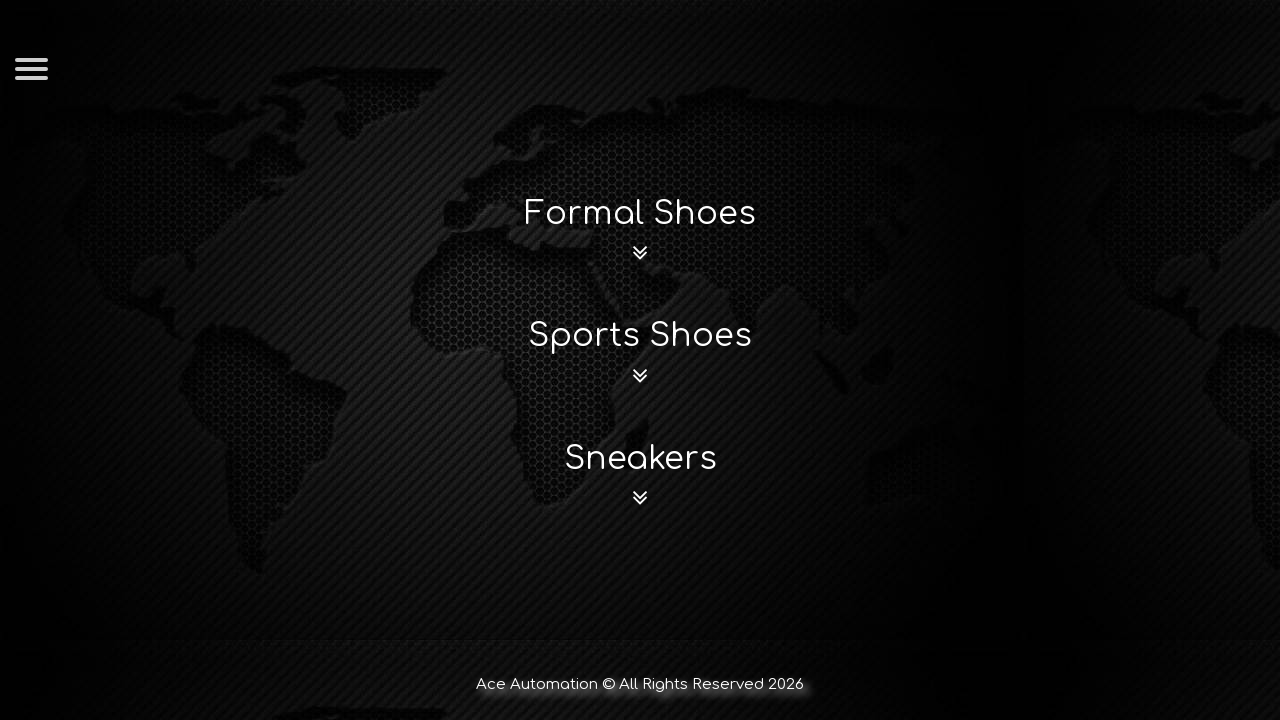

Verified Formal Shoes title is displayed
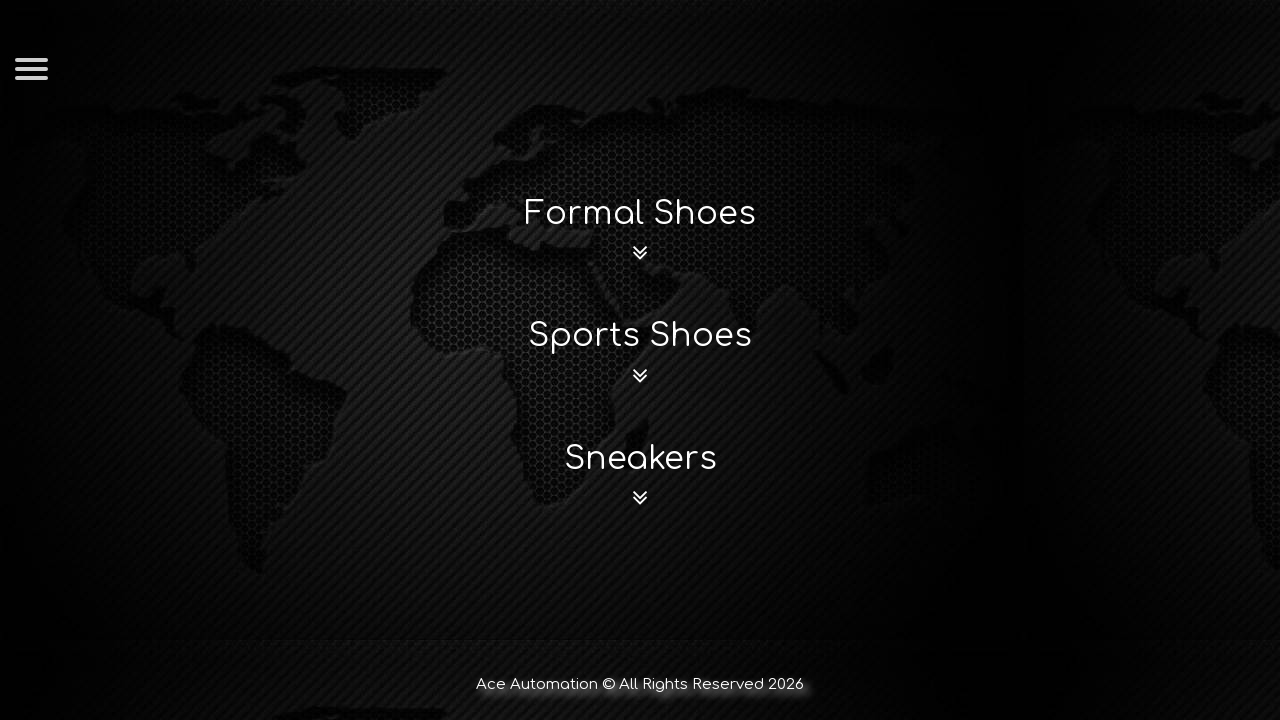

Verified Sports Shoes title is displayed
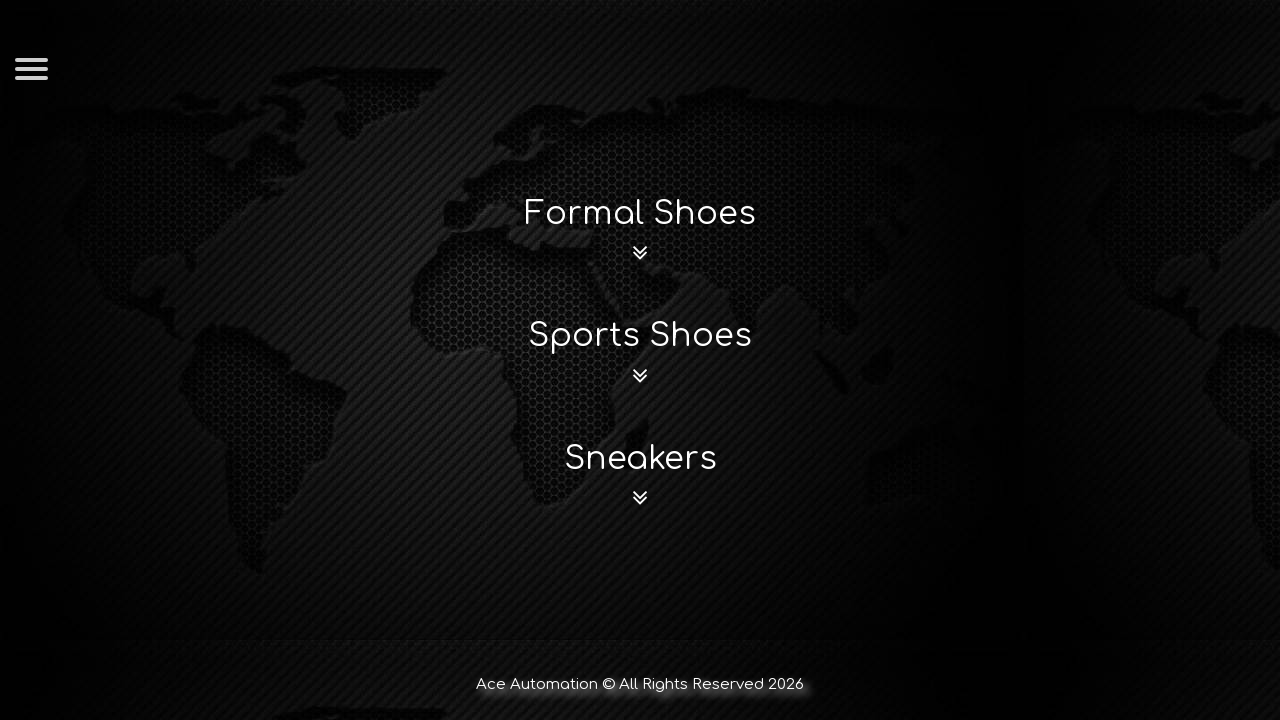

Verified Sneakers title is displayed
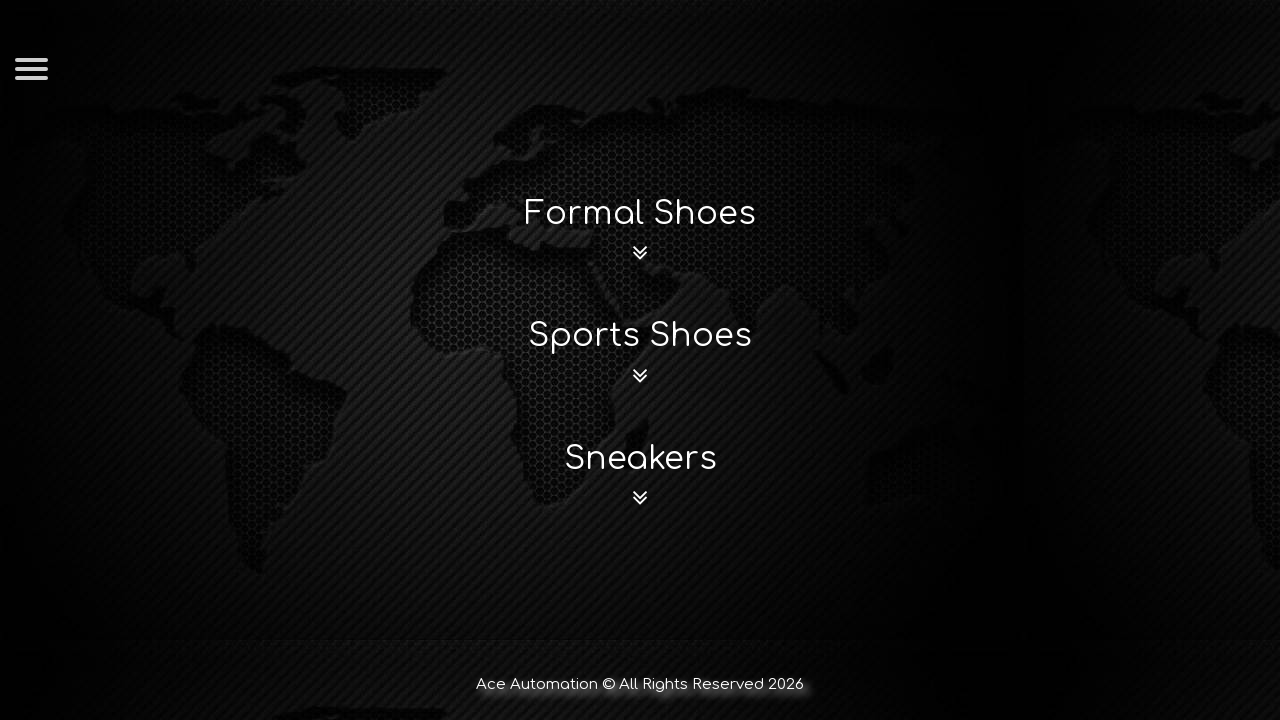

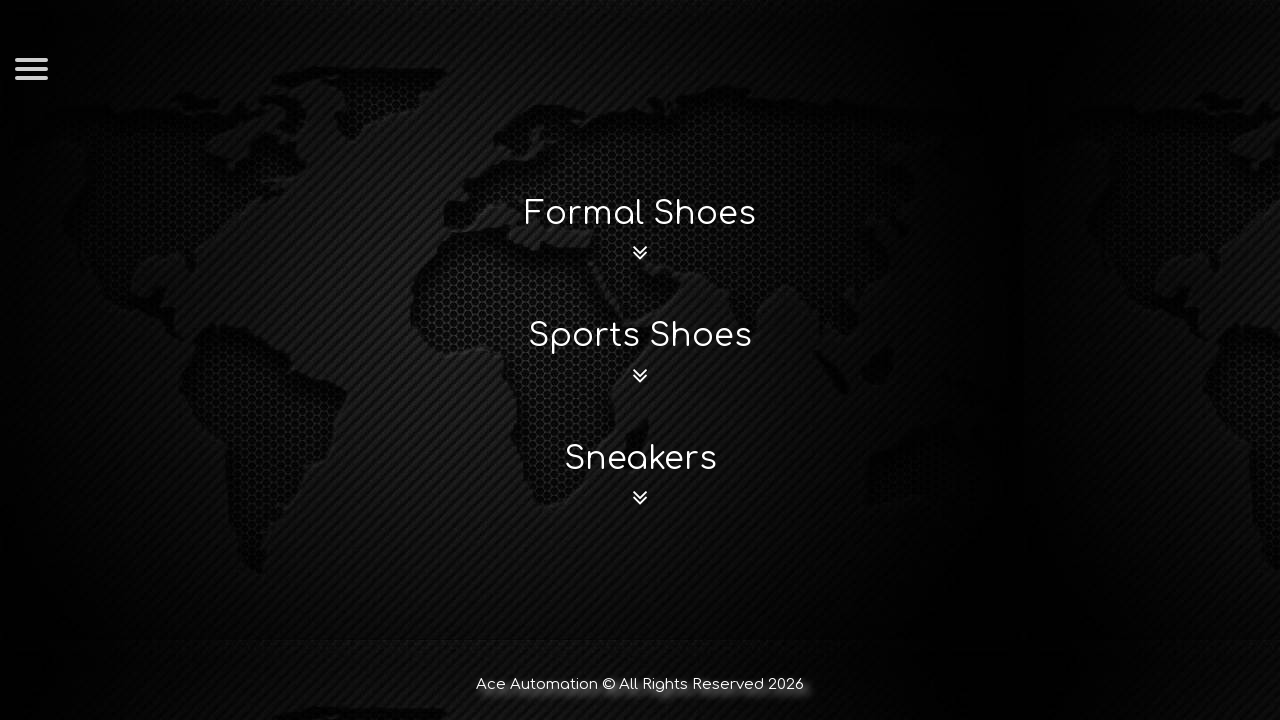